Tests navigation by clicking on a link that normally opens in a new tab, after removing the target attribute to make it open in the same tab

Starting URL: https://rahulshettyacademy.com/AutomationPractice/

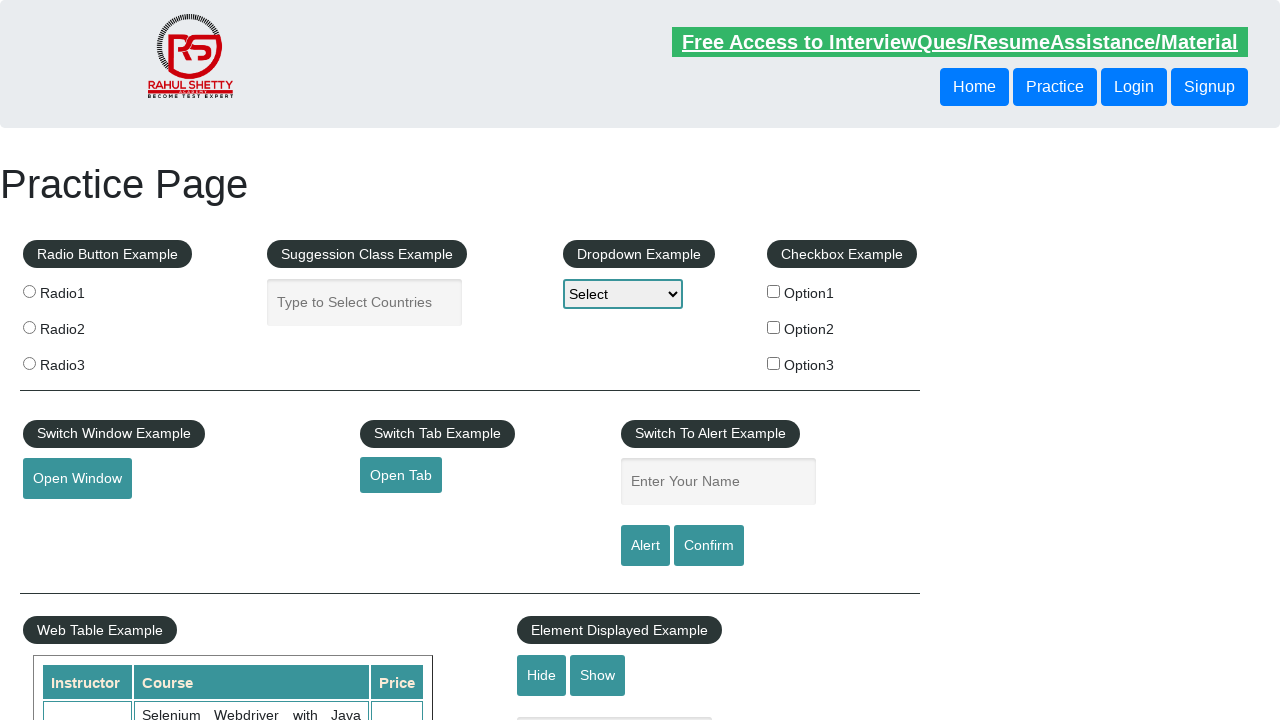

Clicked the 'Open Tab' link to navigate at (401, 475) on #opentab
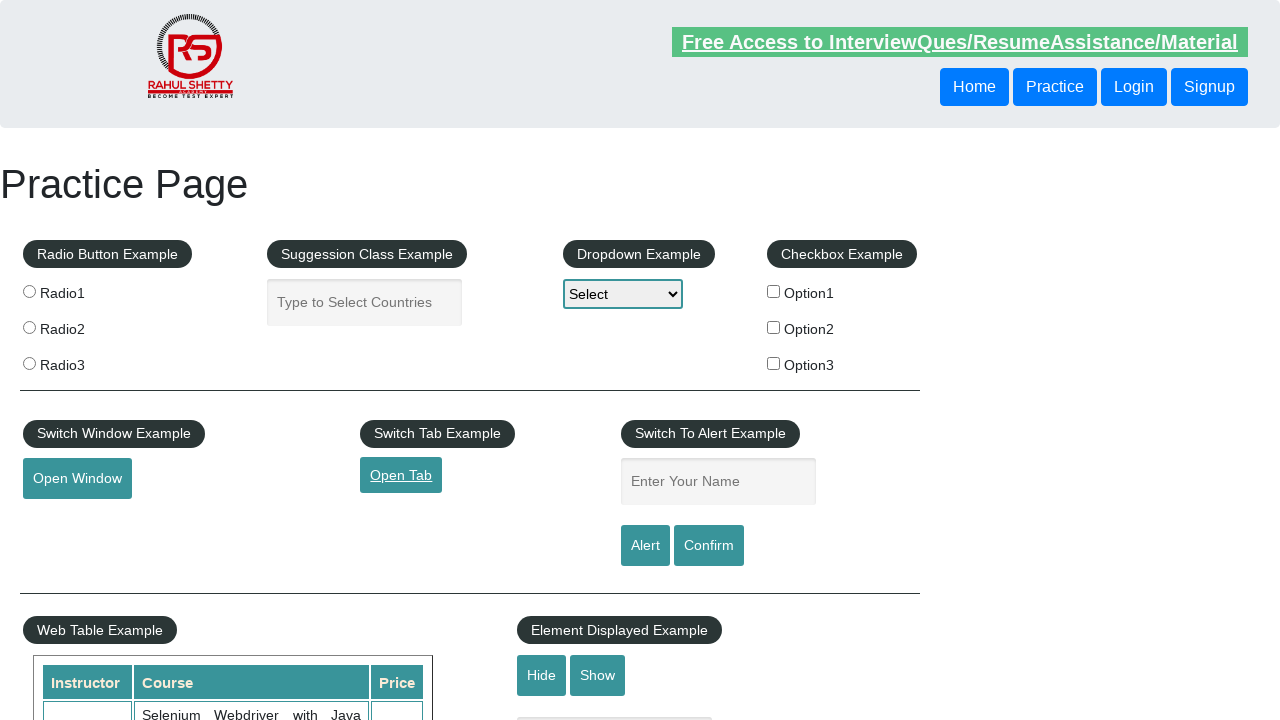

Page loaded after clicking the link
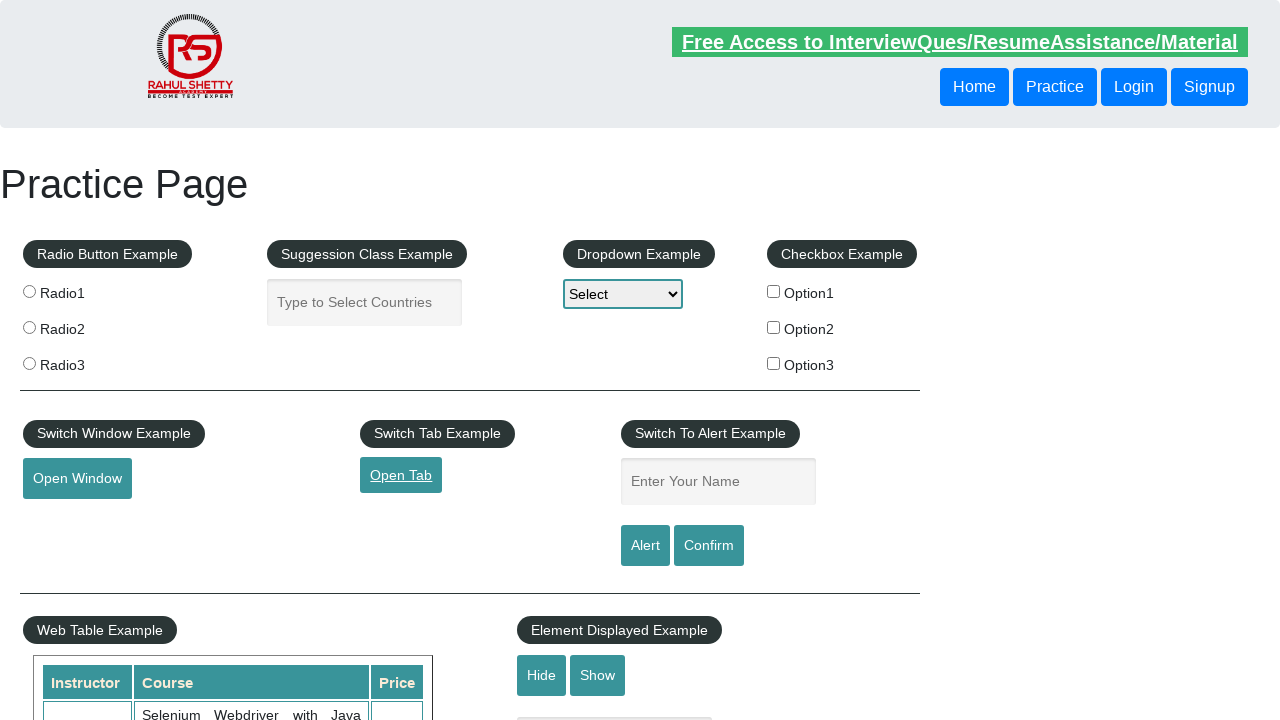

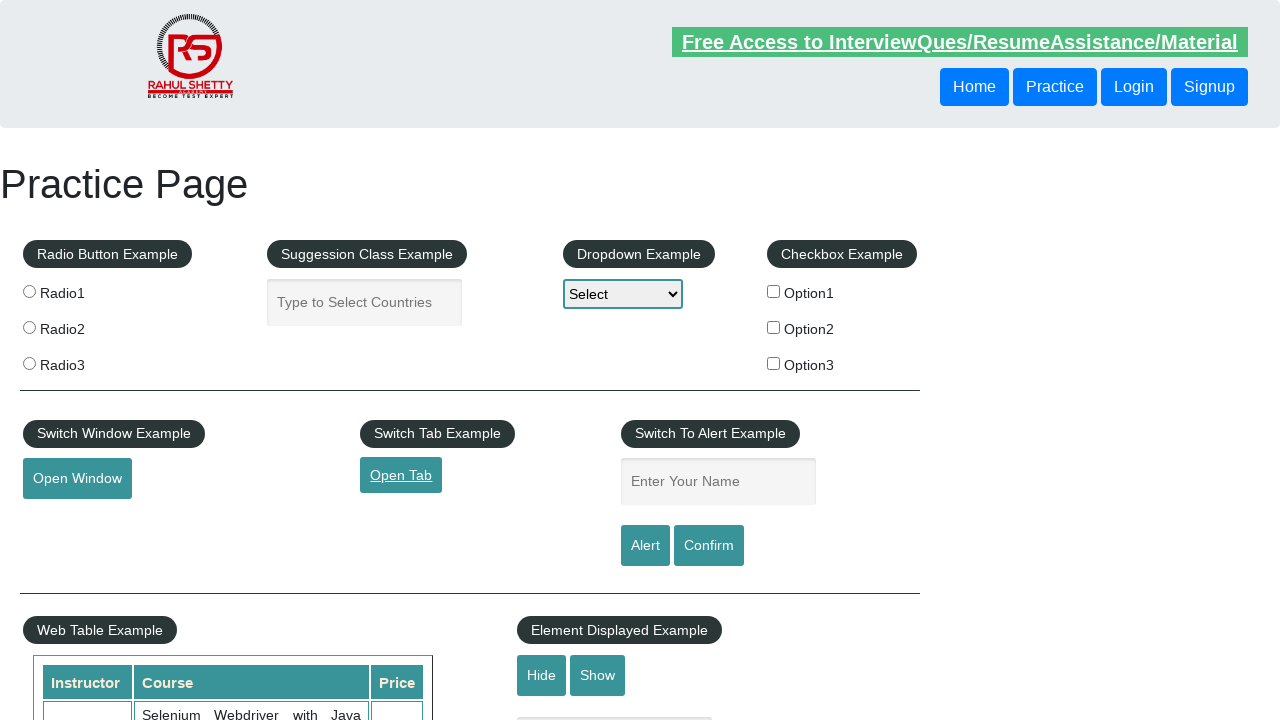